Navigates to the ITELearn website and waits for the page to load

Starting URL: https://www.itelearn.com/

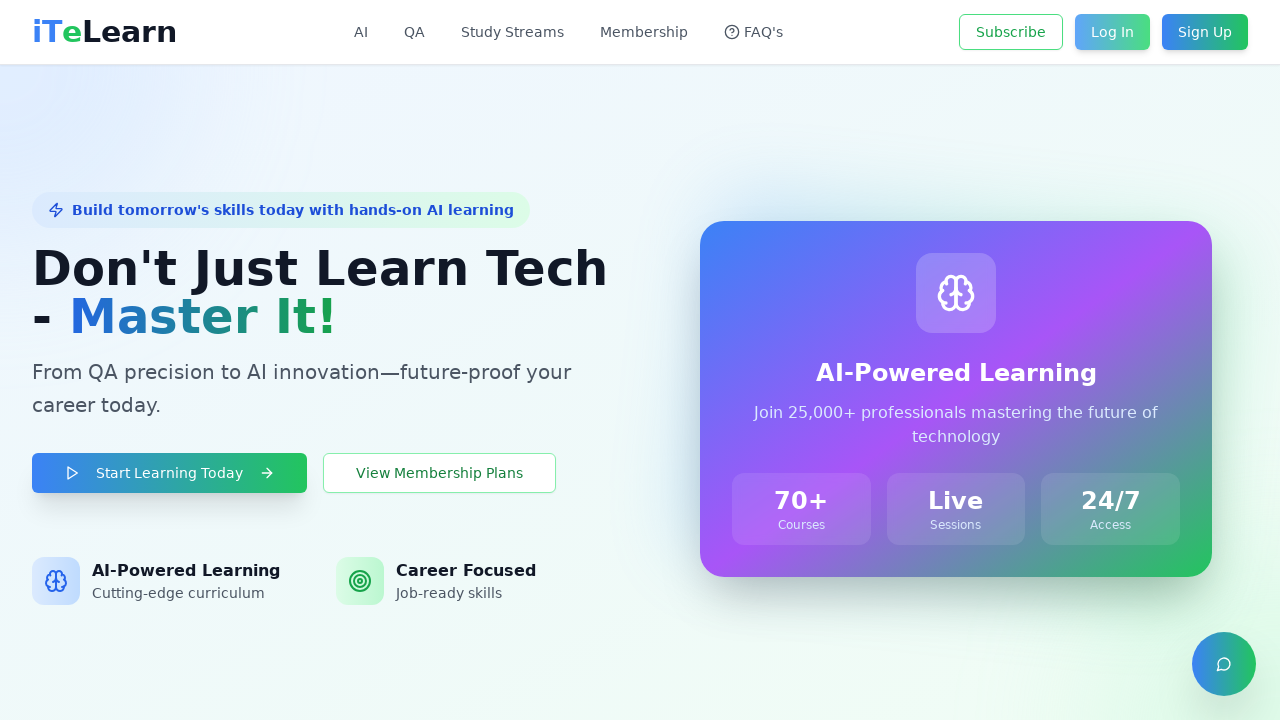

Waited 4 seconds for ITELearn website to fully load
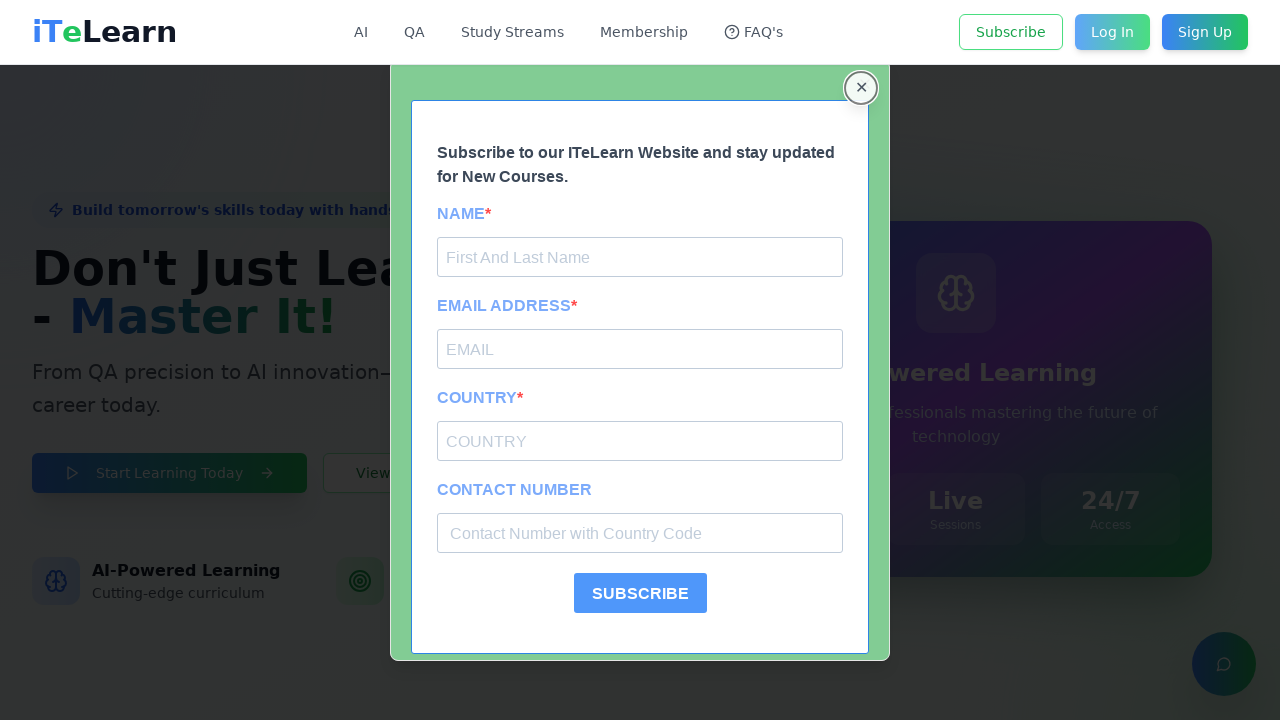

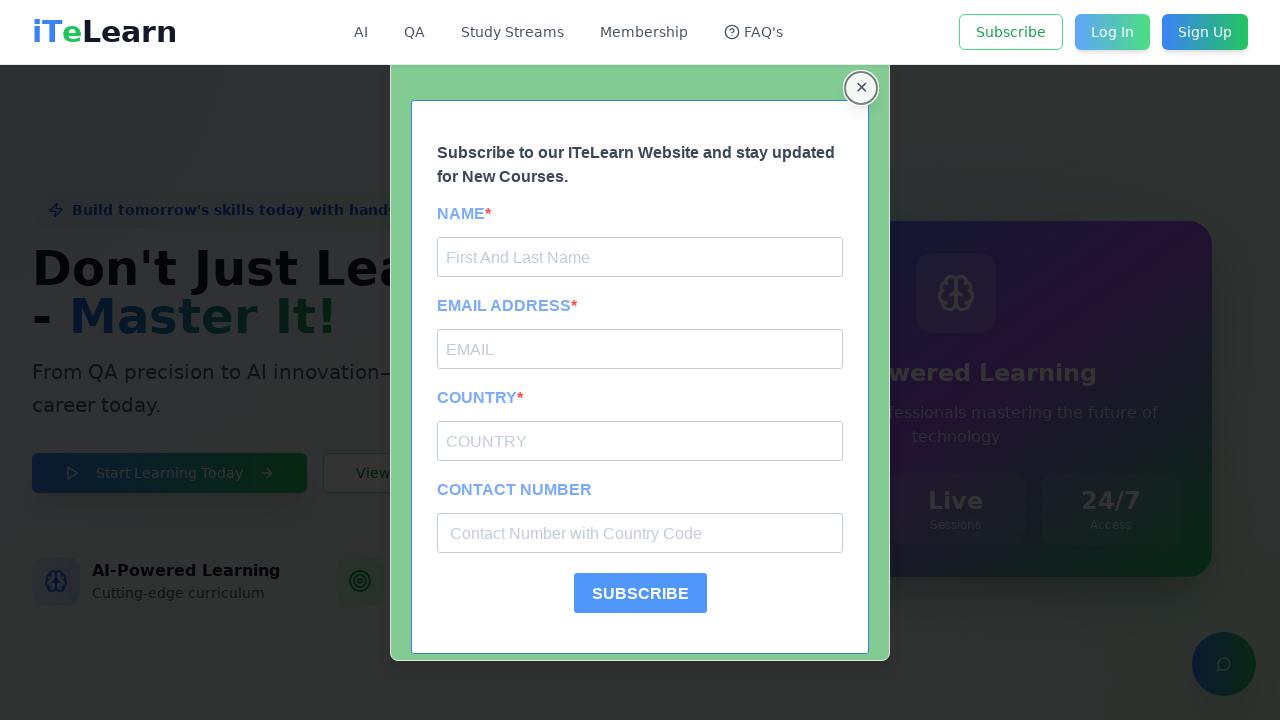